Tests page scrolling functionality by scrolling down to the bottom of the Dell homepage and then scrolling back up to the top using JavaScript execution

Starting URL: https://www.dell.com/en-us

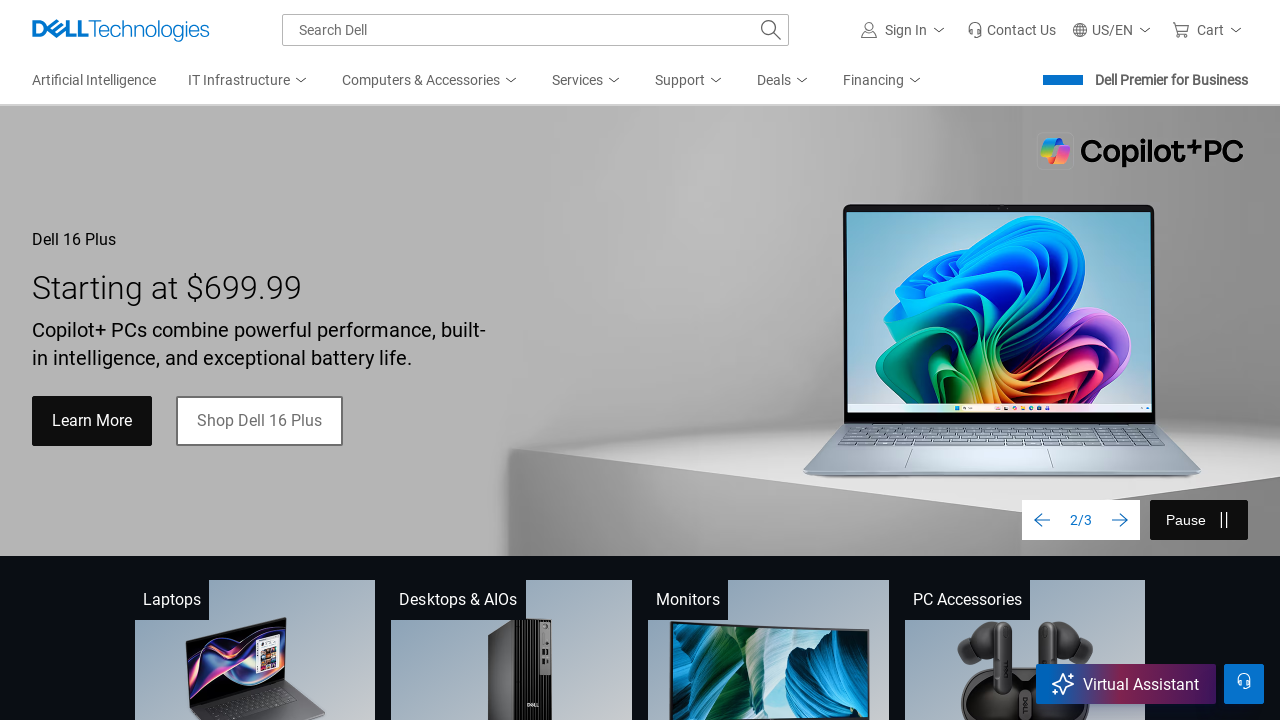

Scrolled down to the bottom of the Dell homepage
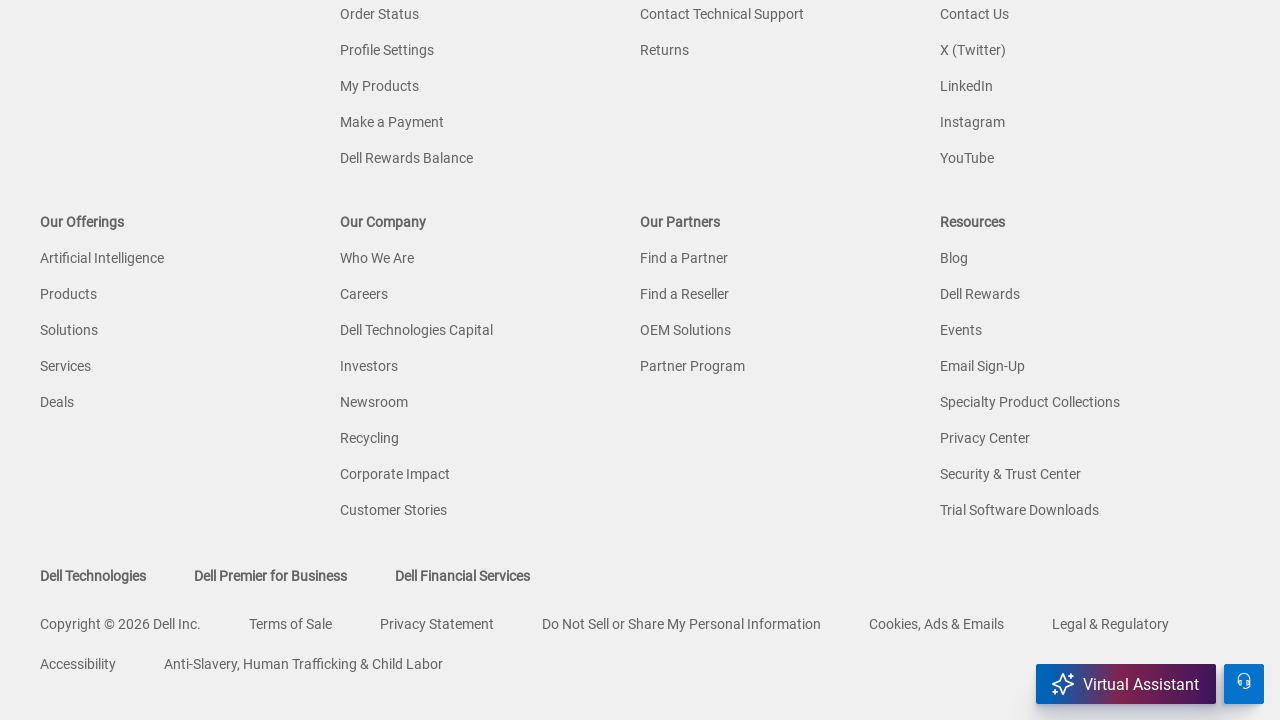

Waited 2 seconds for scroll to complete
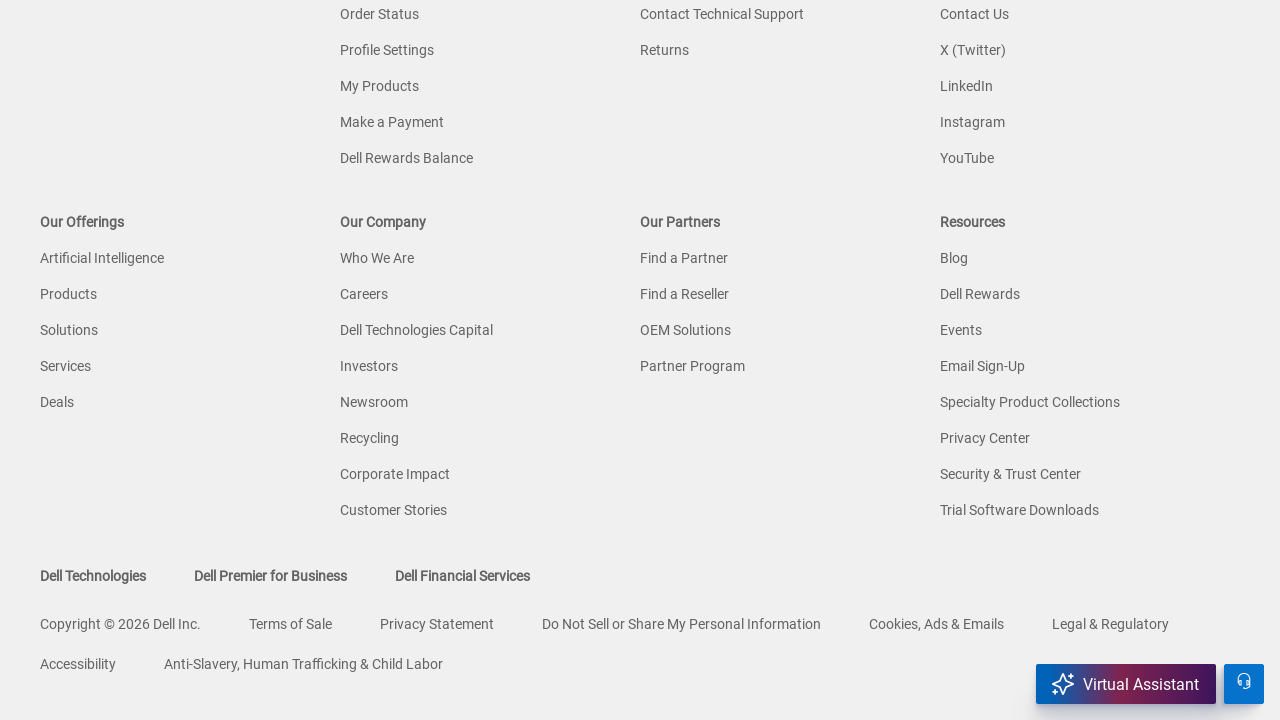

Scrolled back up to the top of the Dell homepage
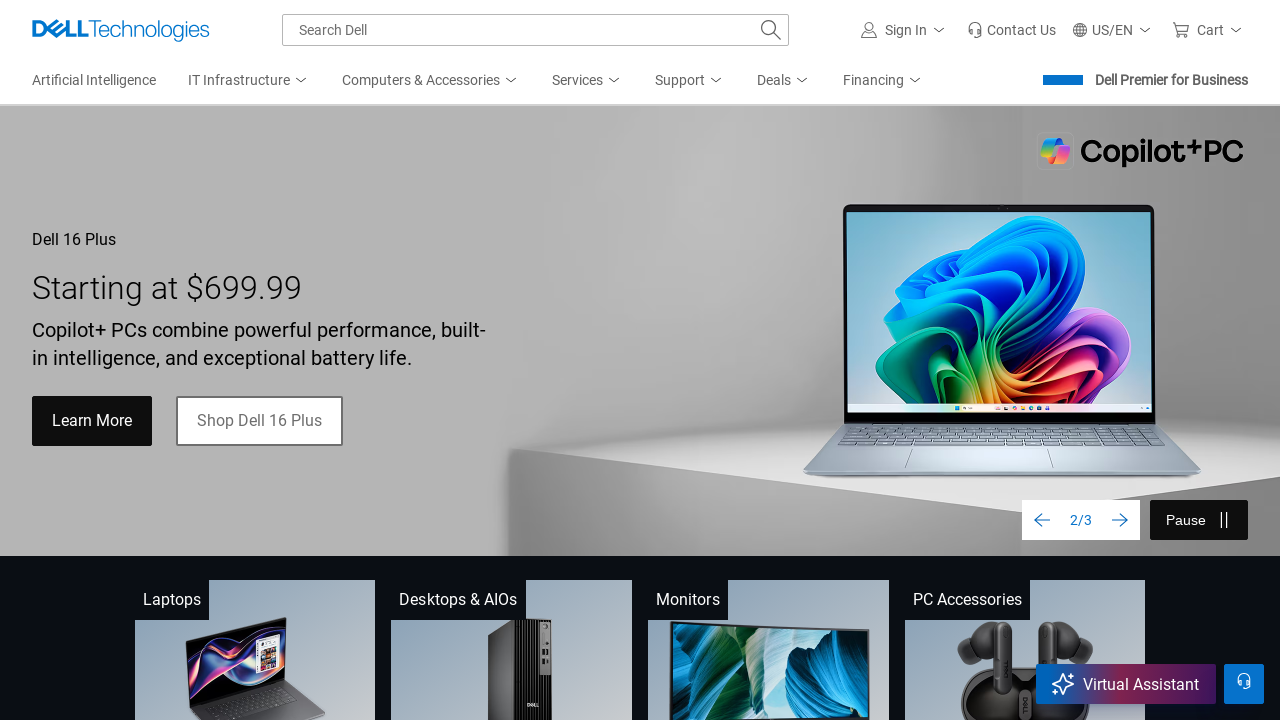

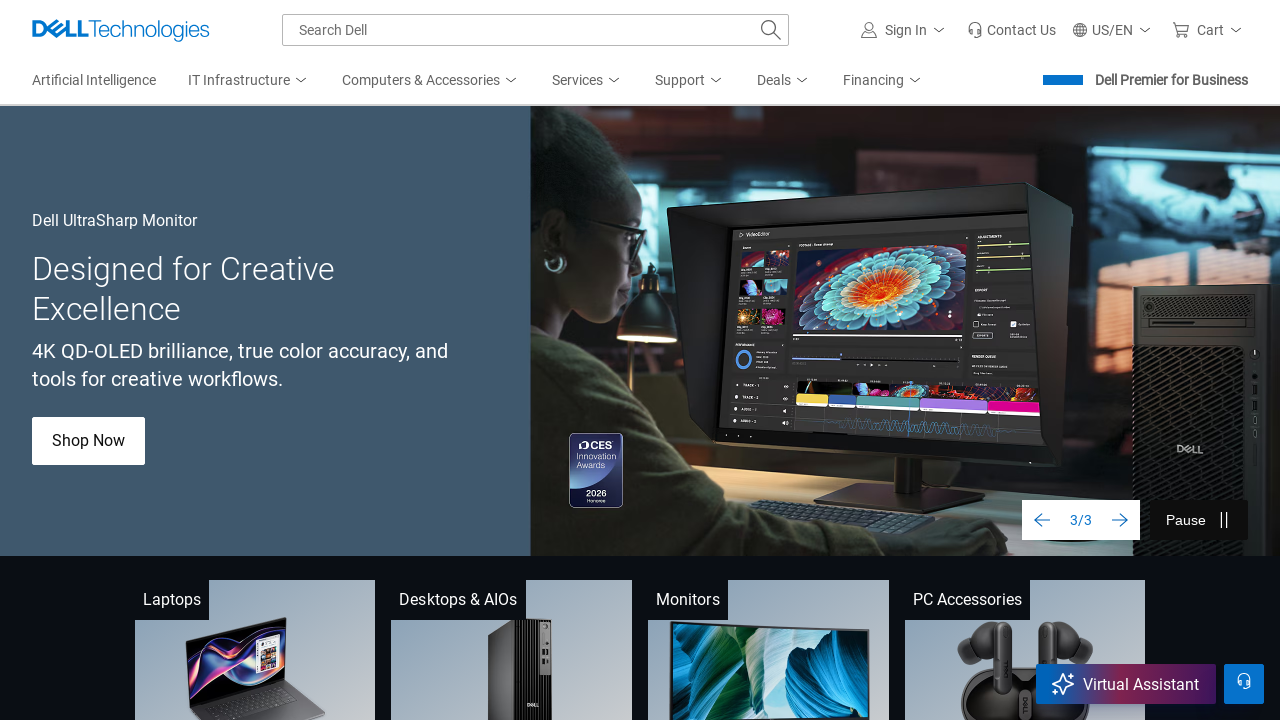